Tests the National Central Library catalog search functionality by navigating to the entry page, waiting for session initialization, then performing a search query and verifying results load.

Starting URL: https://aleweb.ncl.edu.tw/F

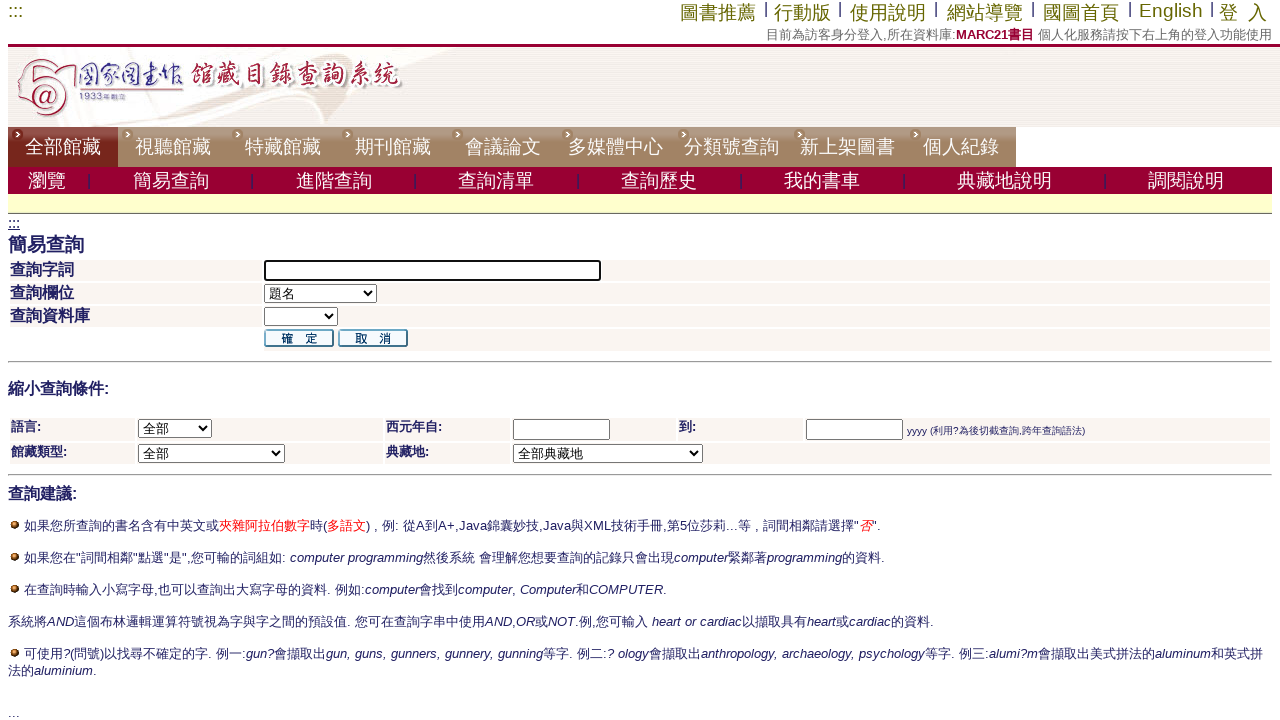

Configured route blocking for unnecessary resources (images, stylesheets, fonts, media, analytics)
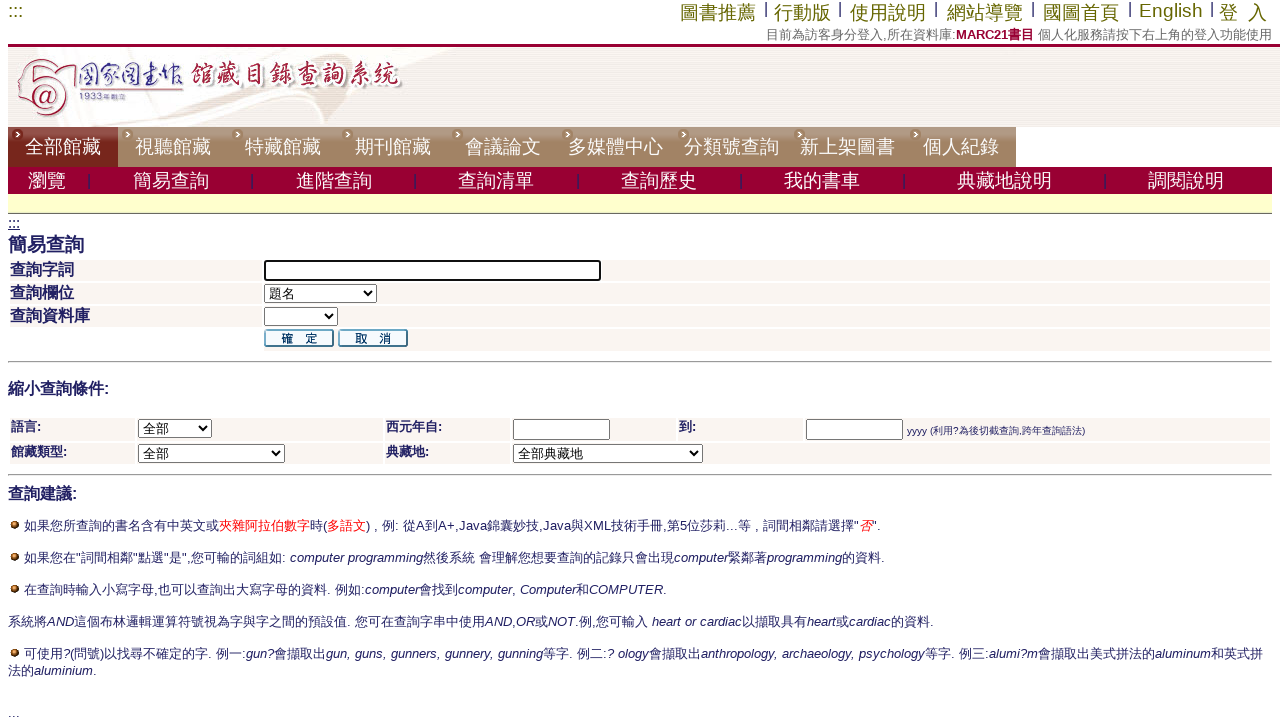

Session initialization completed - ALEPH_SESSION_ID cookie detected
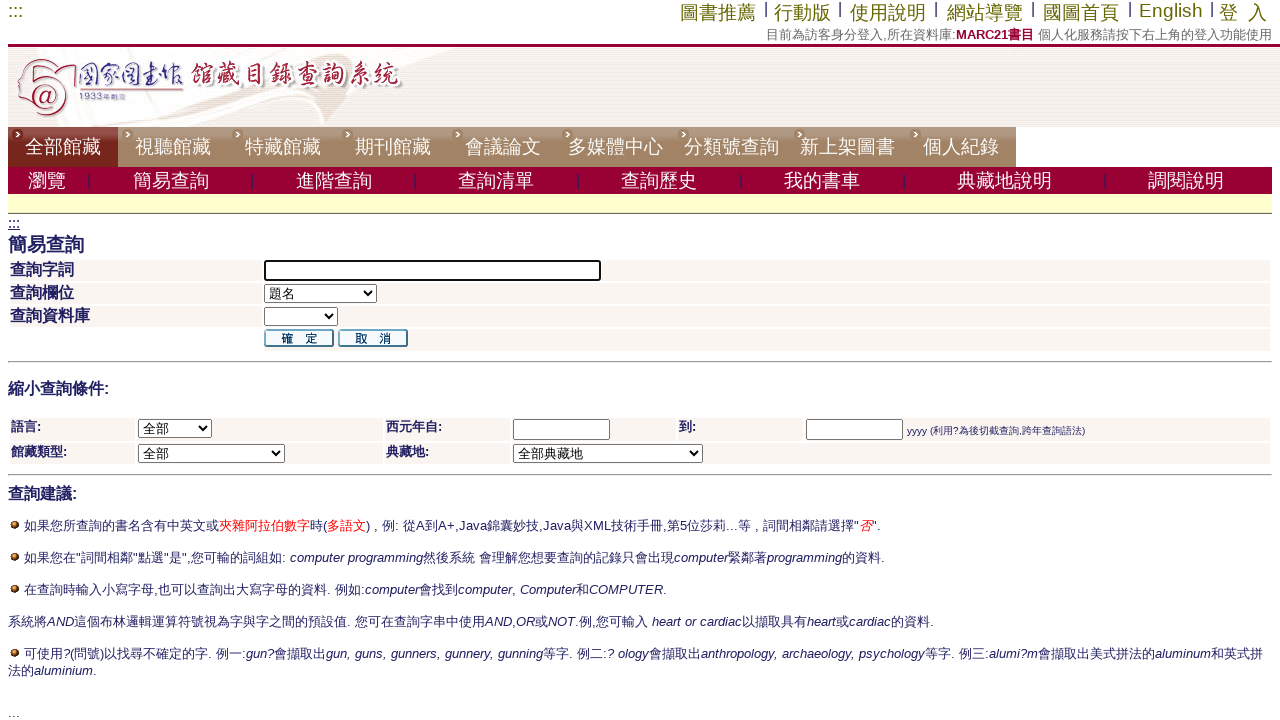

Retrieved ALEPH_SESSION_ID from cookies: 1RDUBYP6XHXPRNLK1L9G2CILPM96EV185CILRPBG8B5E9UMPDU
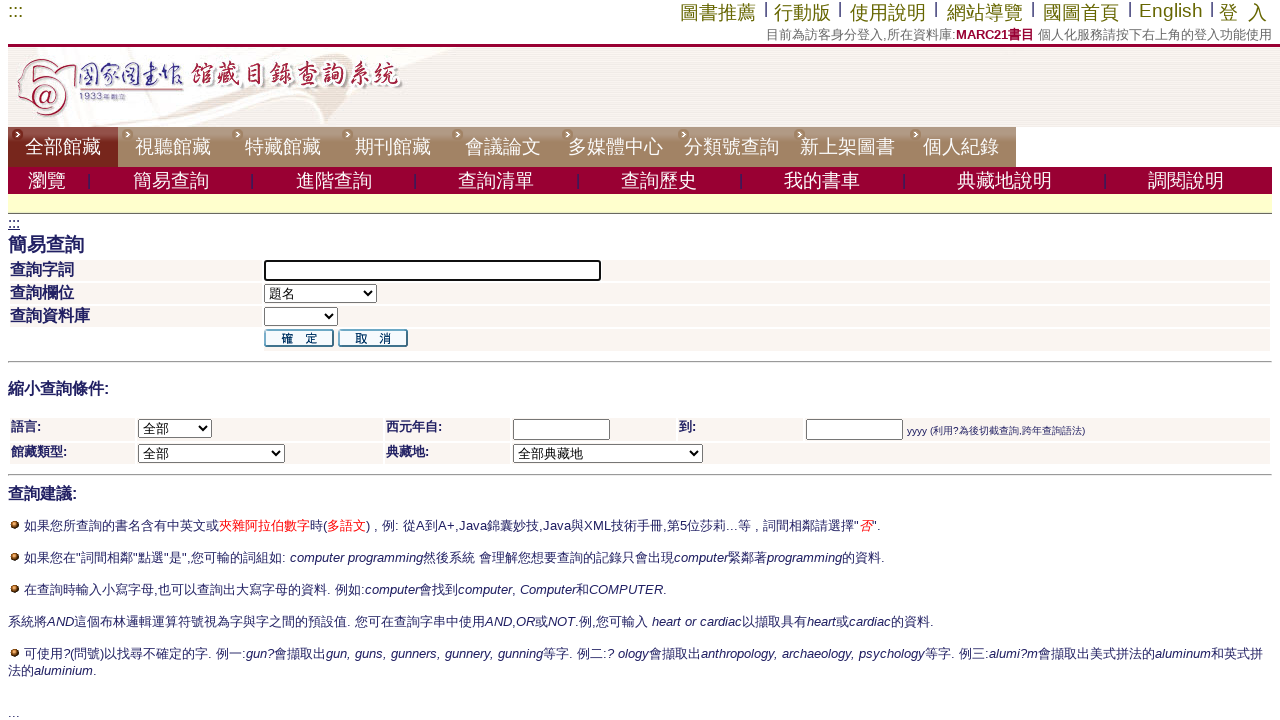

Prepared search query: '台灣文學' (encoded: '%E5%8F%B0%E7%81%A3%E6%96%87%E5%AD%B8')
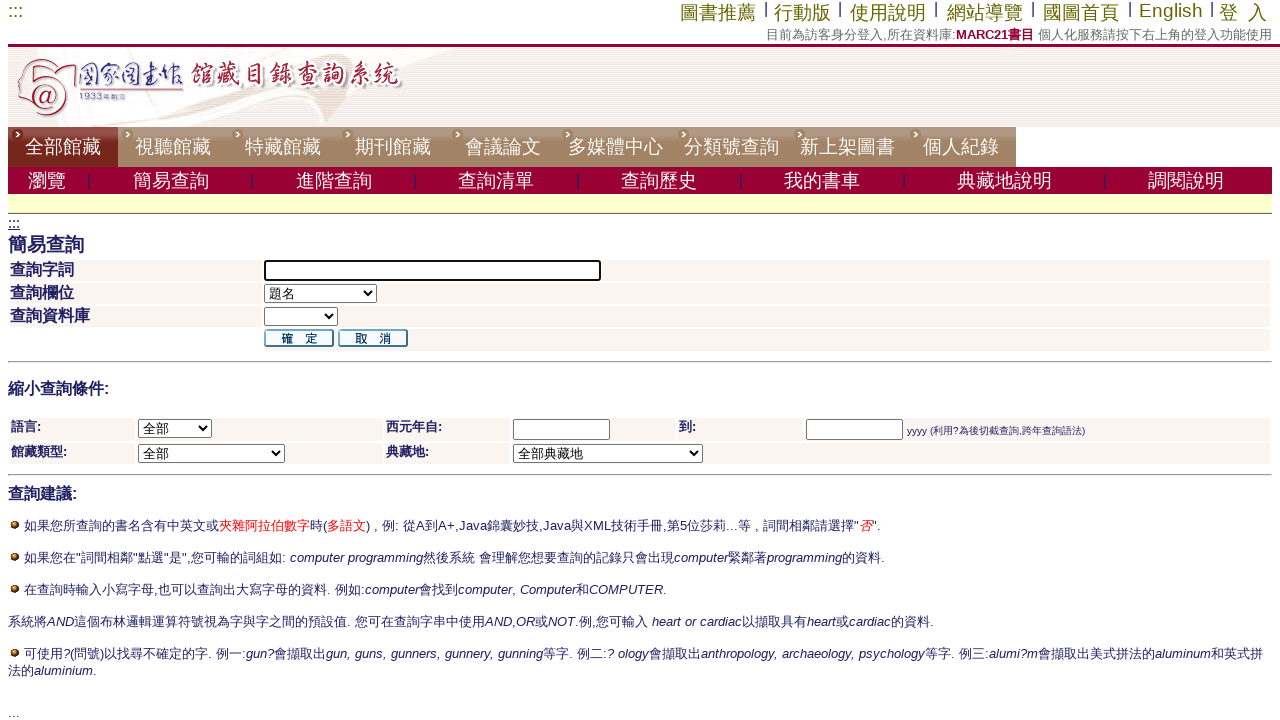

Navigated to NCL catalog search results page with query '台灣文學'
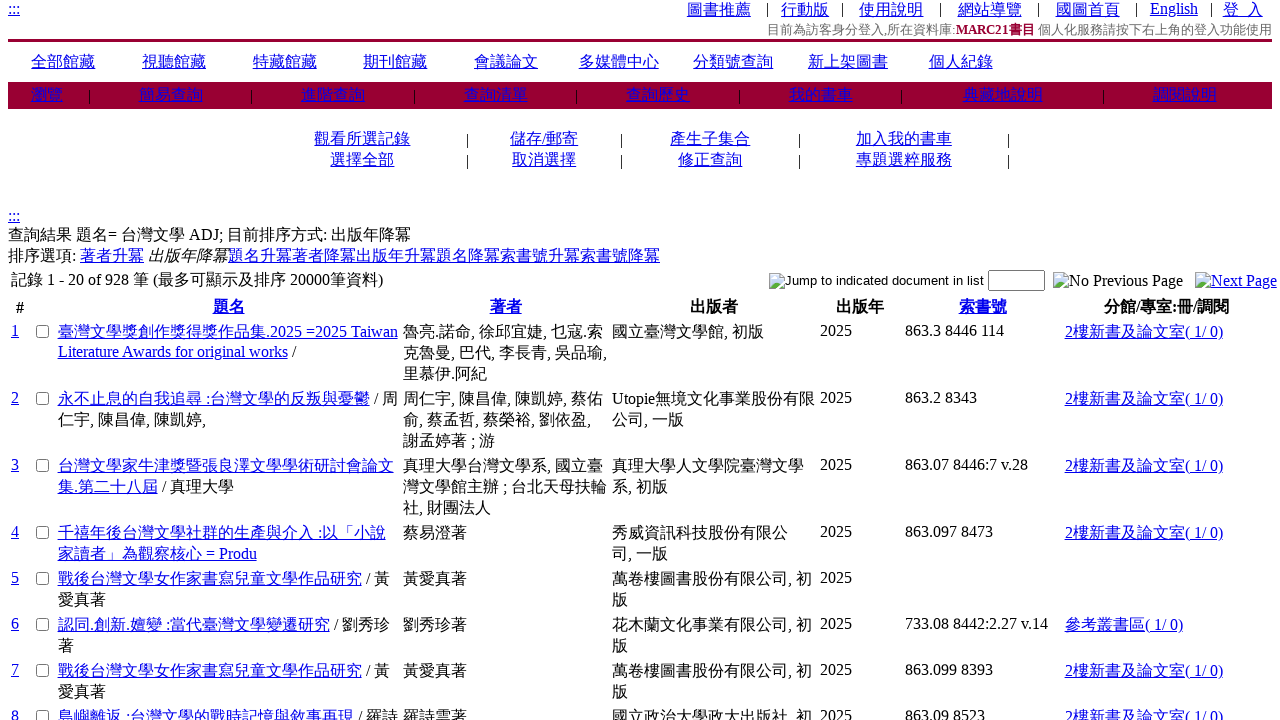

Search results loaded successfully - brief title links are visible
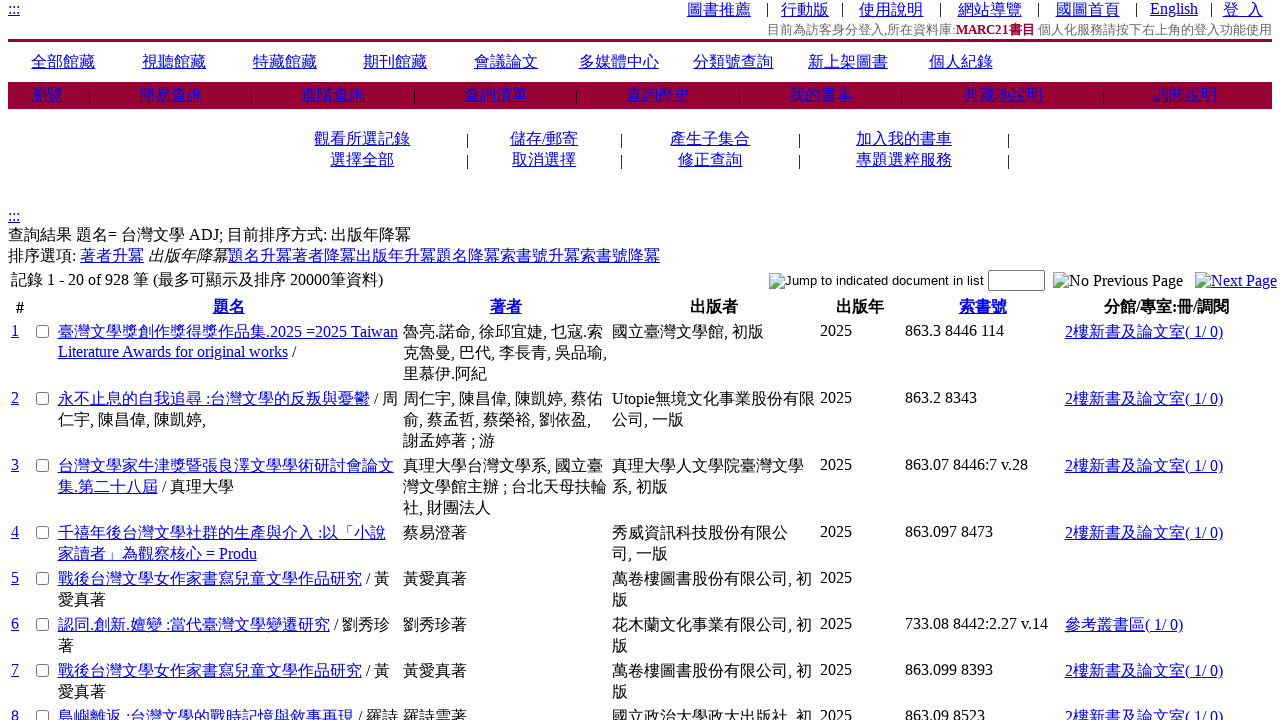

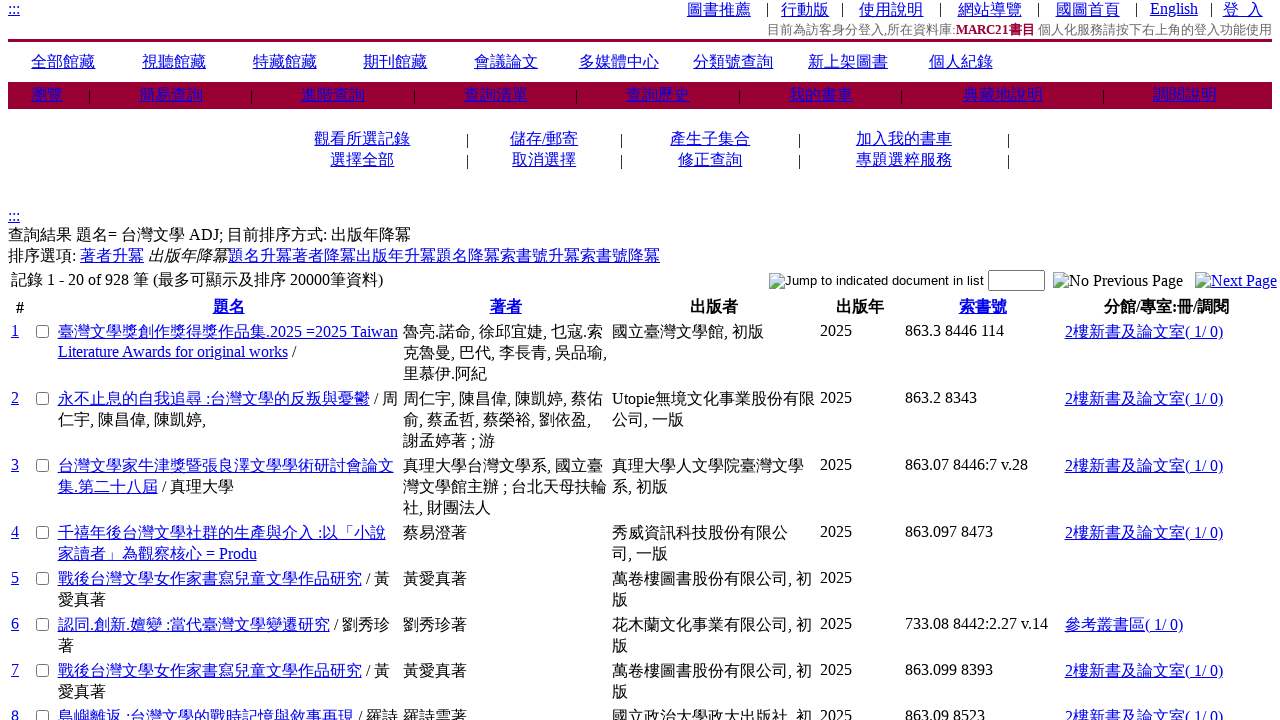